Tests that the clear completed button displays the correct text

Starting URL: https://demo.playwright.dev/todomvc

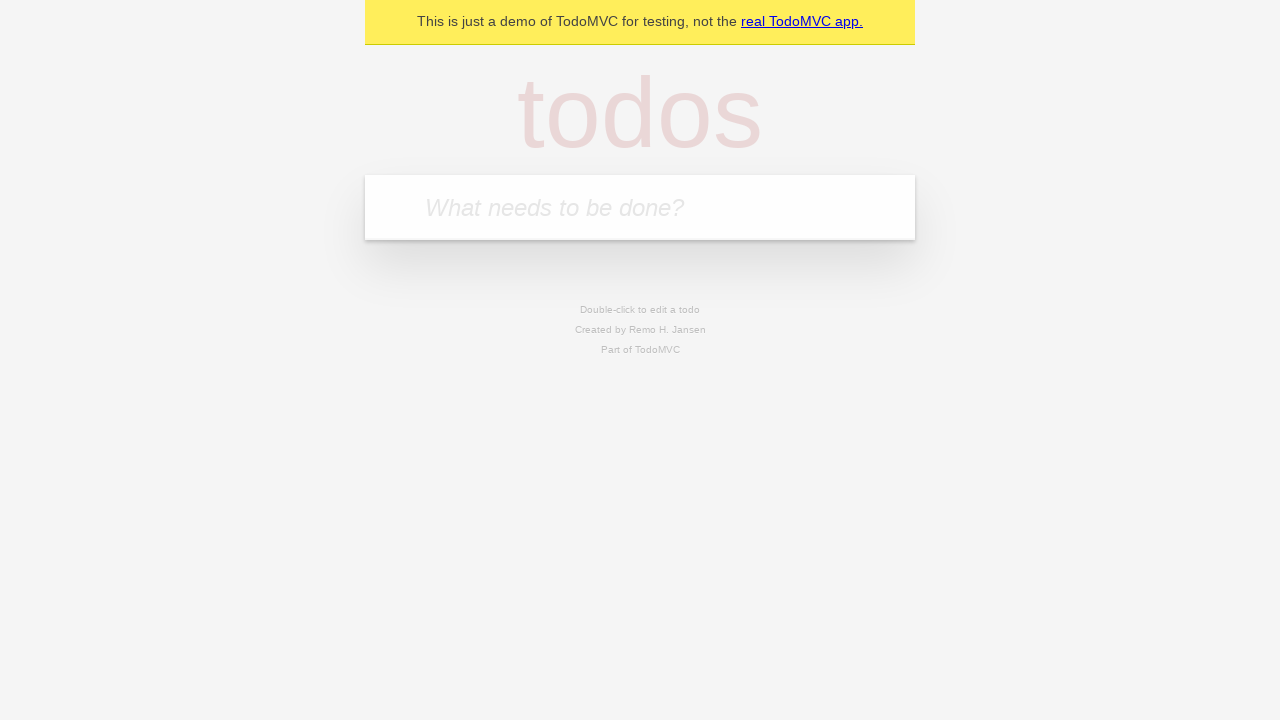

Filled new todo input with 'buy some cheese' on .new-todo
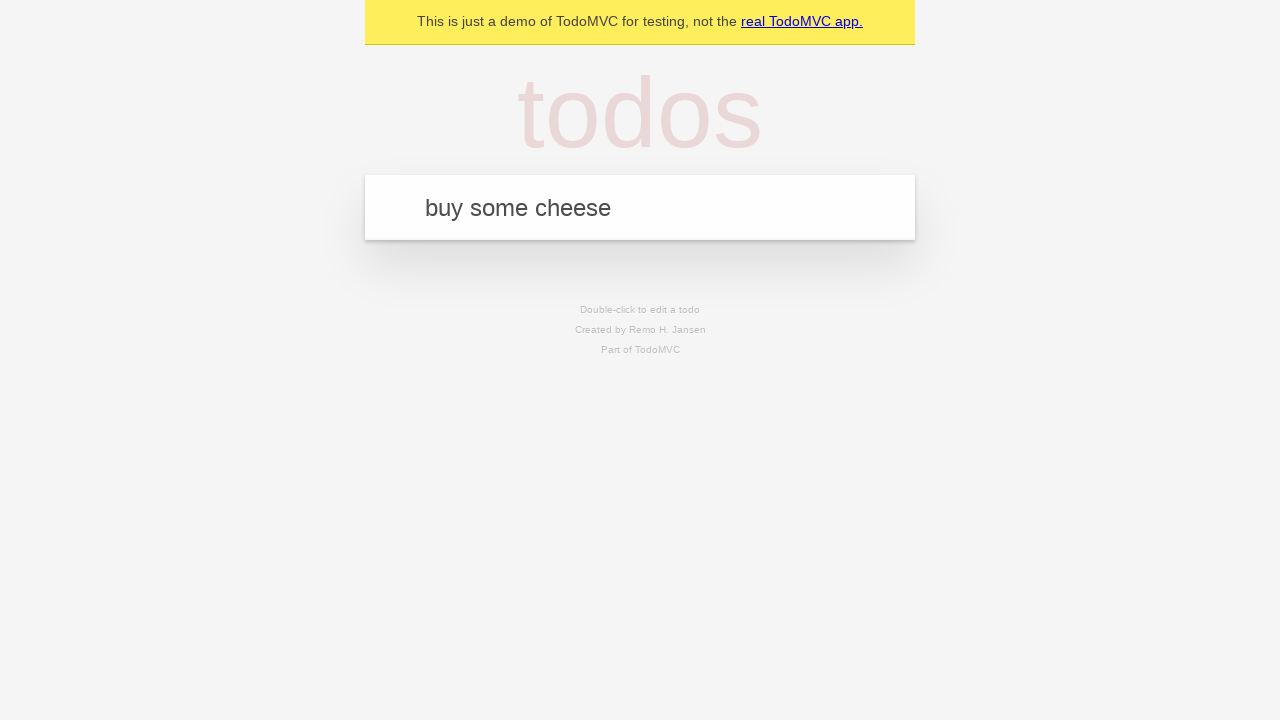

Pressed Enter to create first todo item on .new-todo
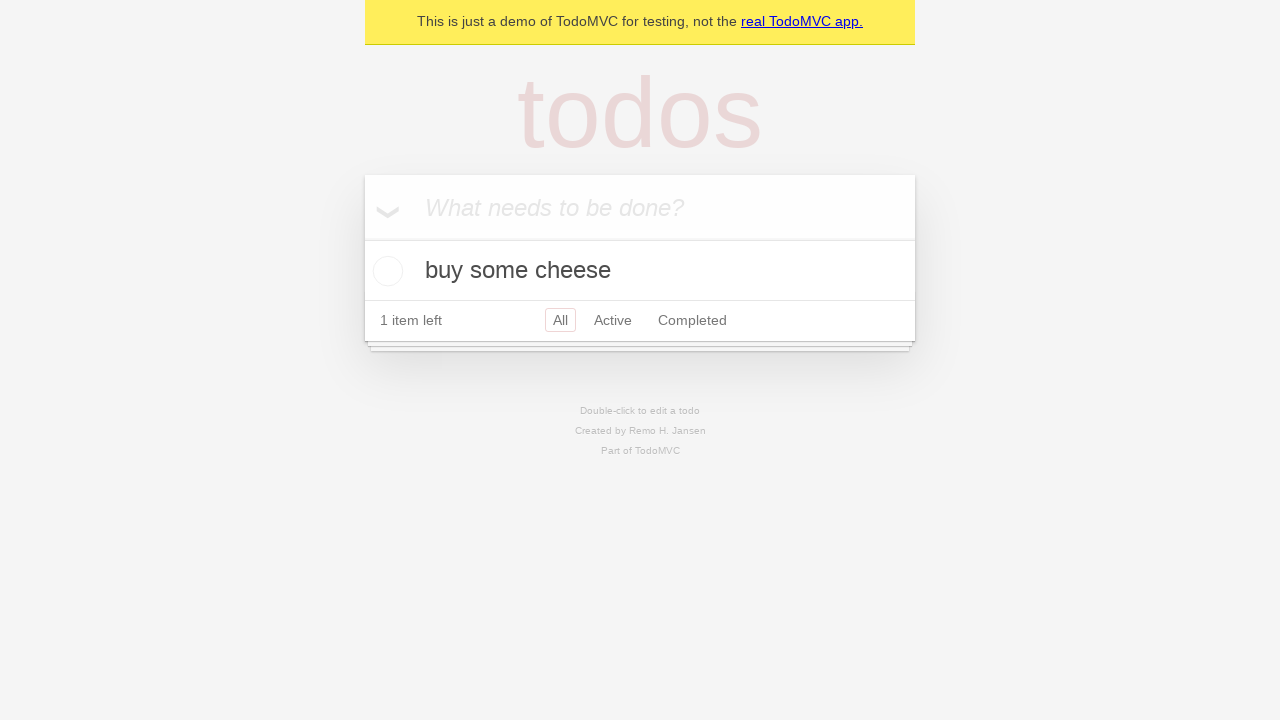

Filled new todo input with 'feed the cat' on .new-todo
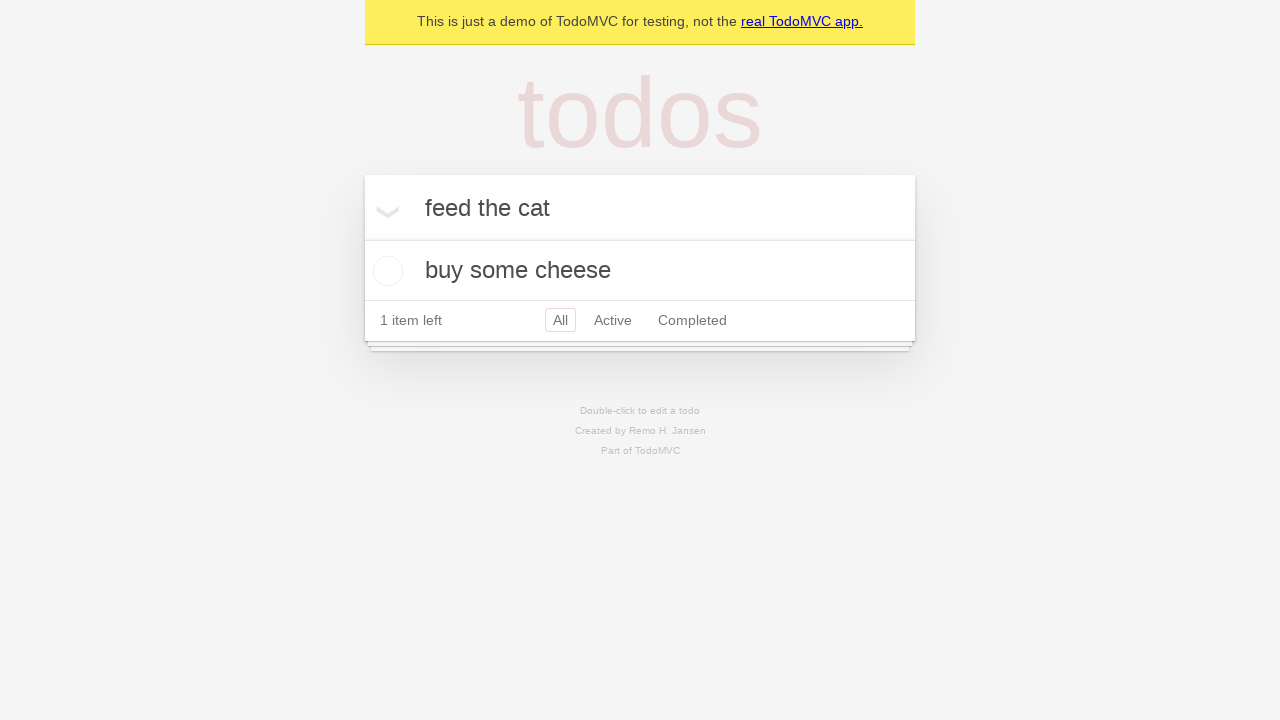

Pressed Enter to create second todo item on .new-todo
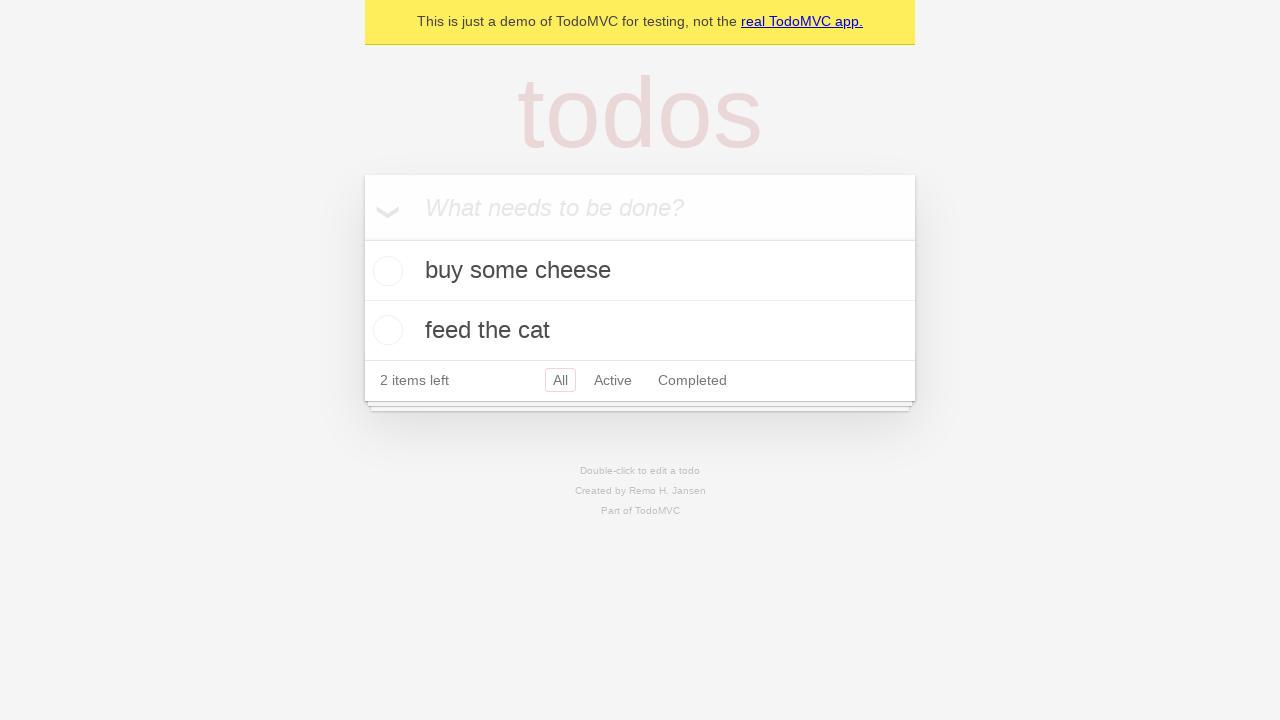

Filled new todo input with 'book a doctors appointment' on .new-todo
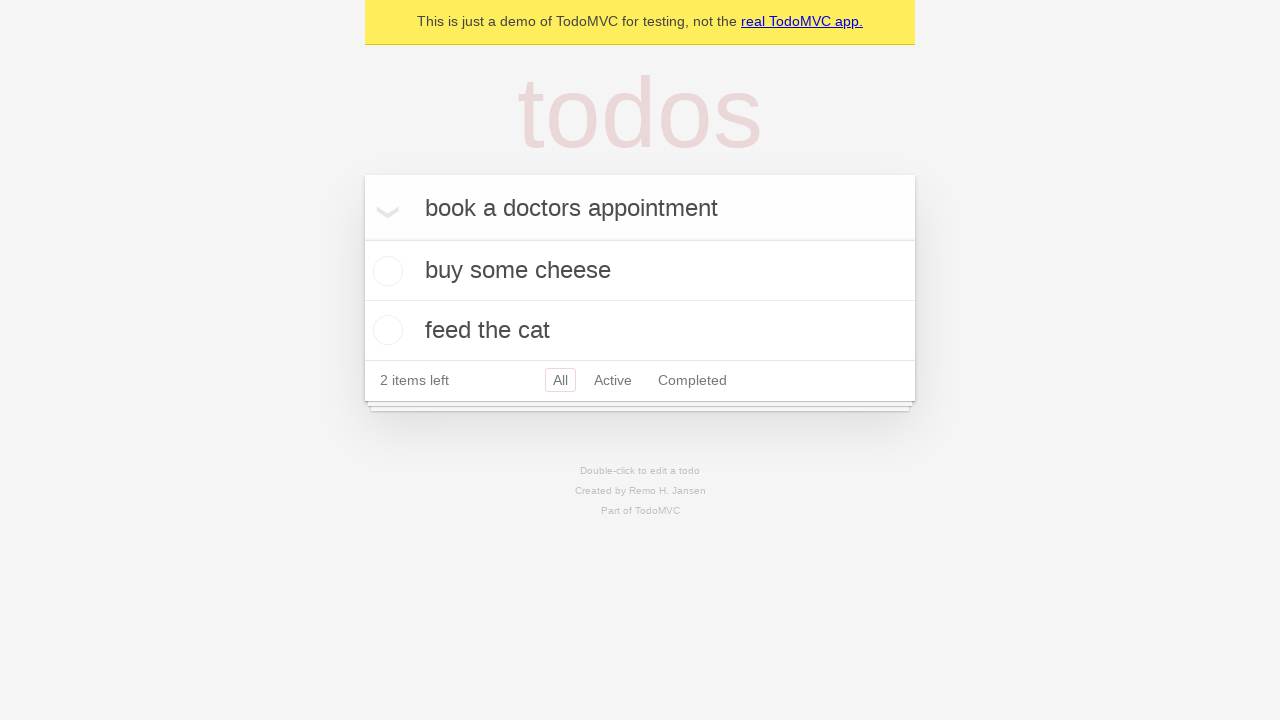

Pressed Enter to create third todo item on .new-todo
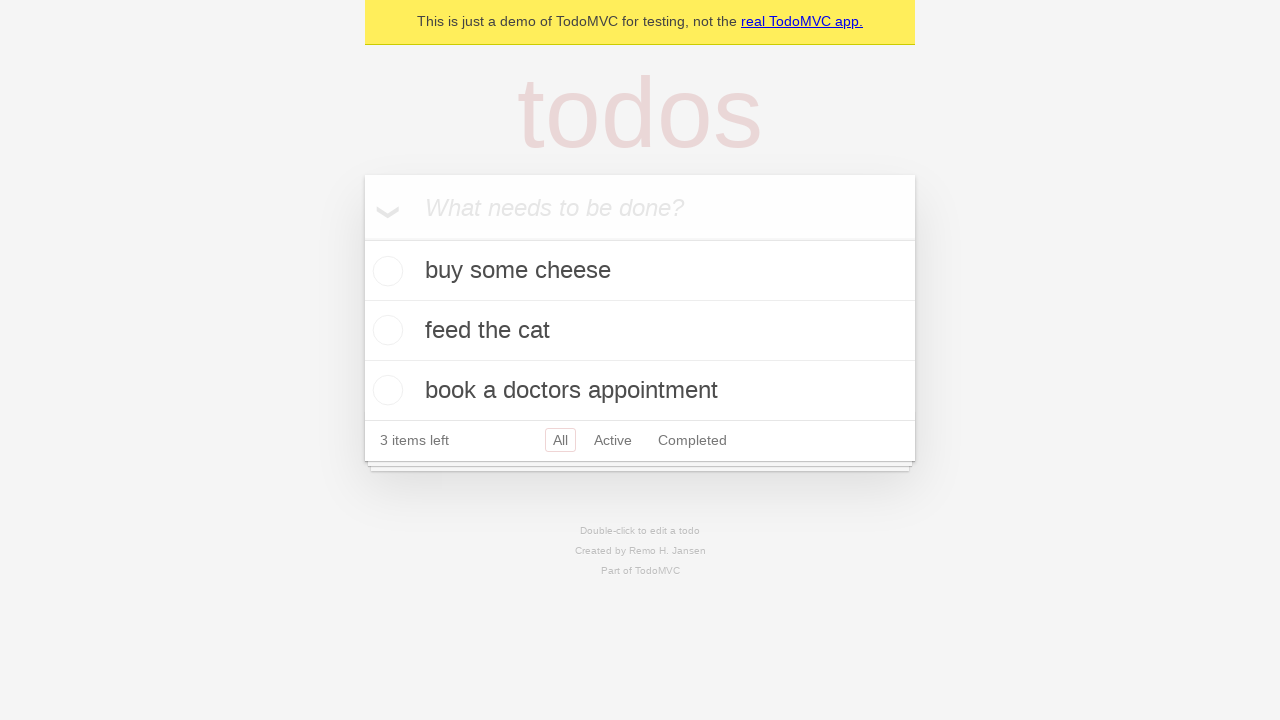

Waited for all three todo items to be displayed
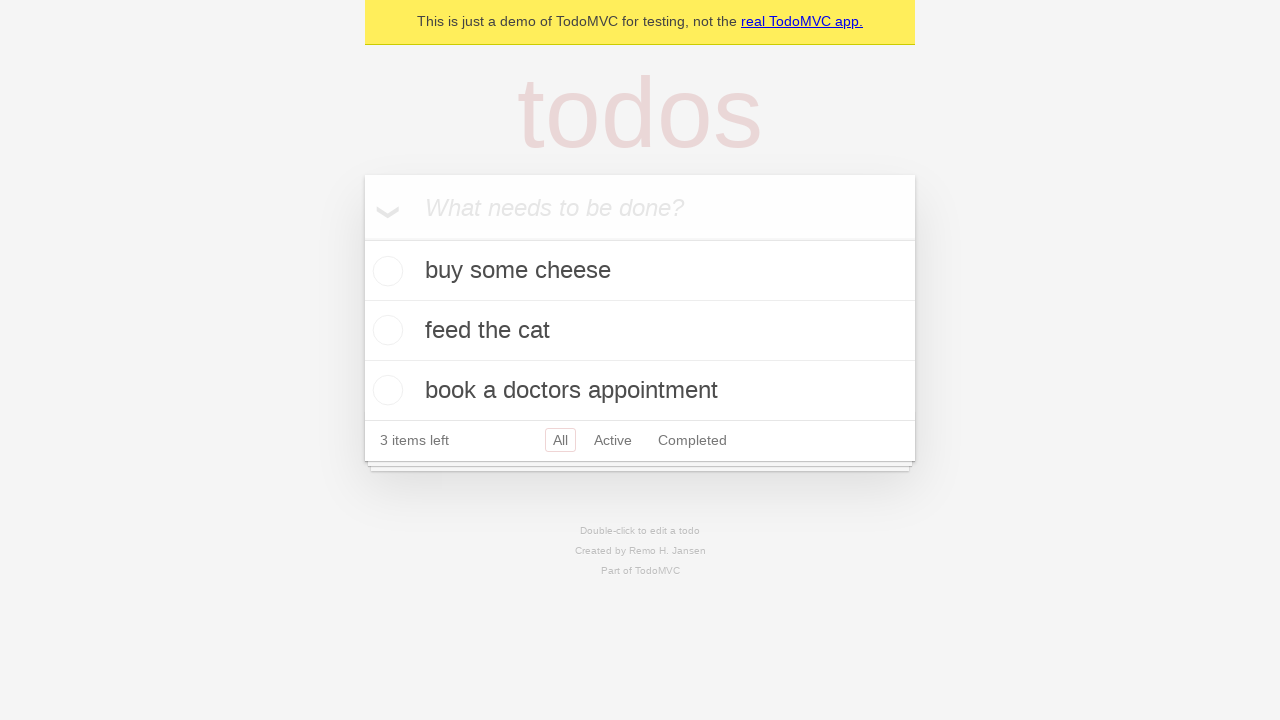

Checked the first todo item as completed at (385, 271) on .todo-list li .toggle >> nth=0
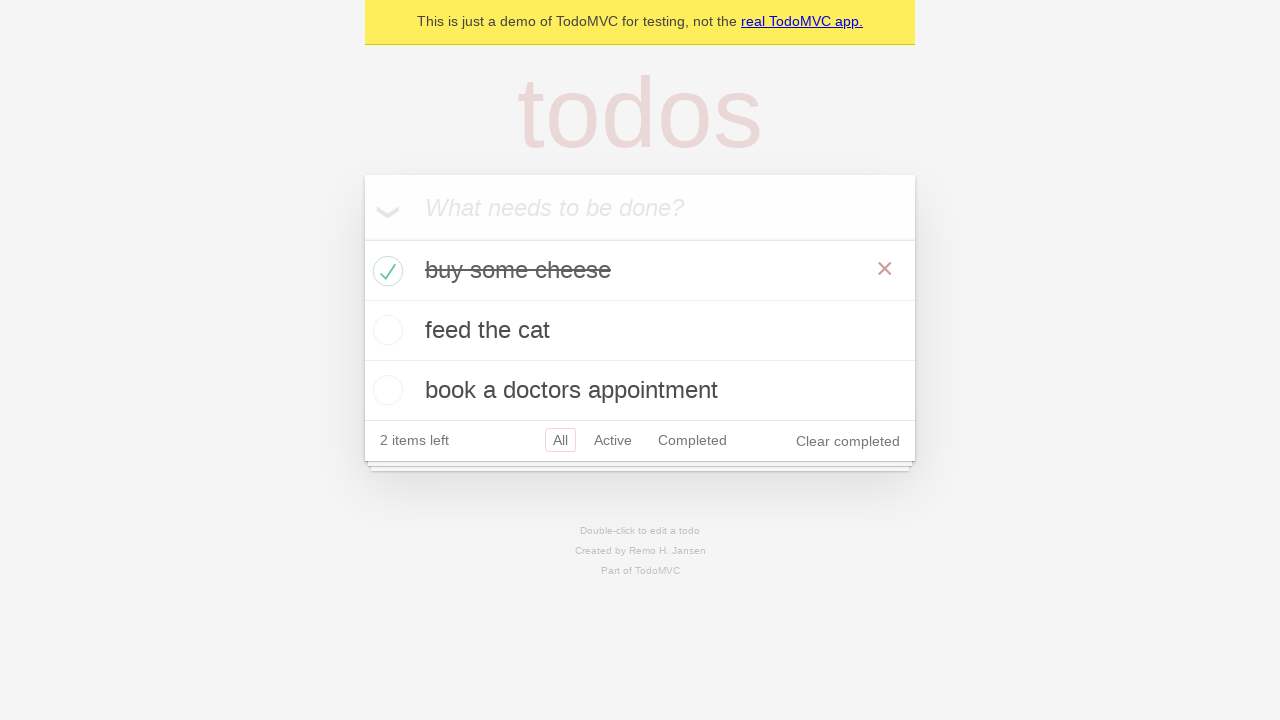

Waited for clear completed button to appear
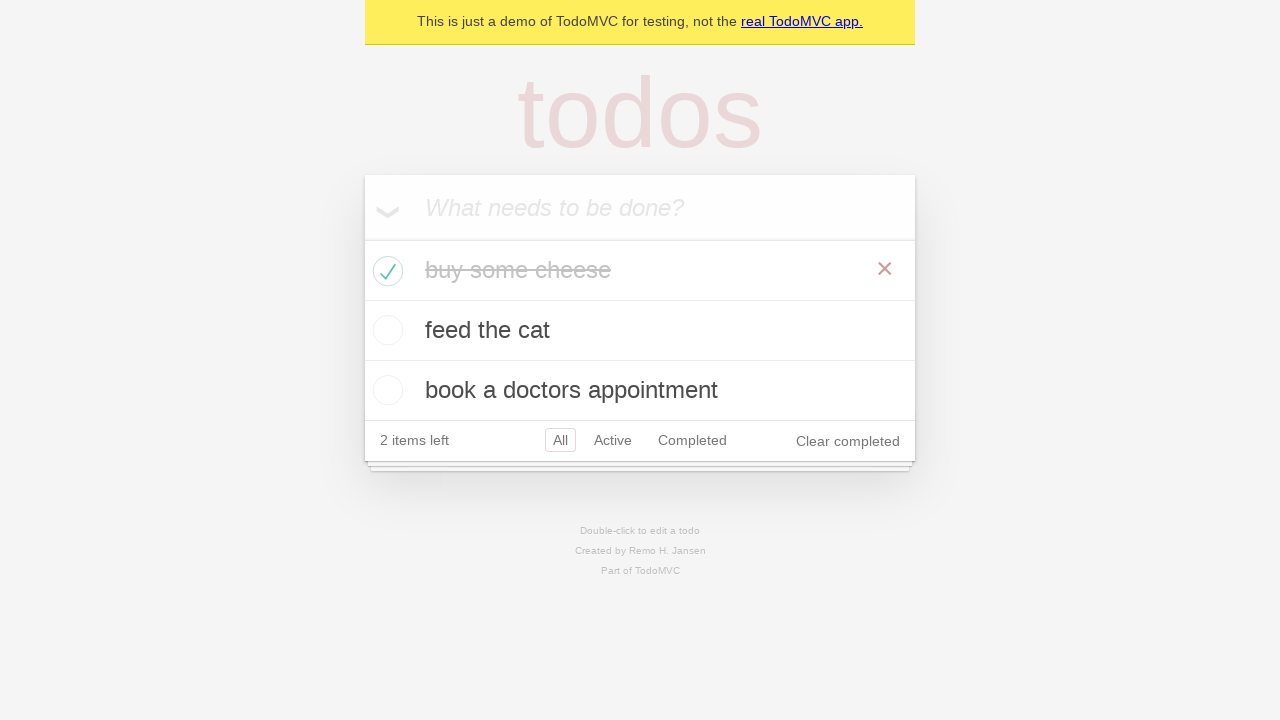

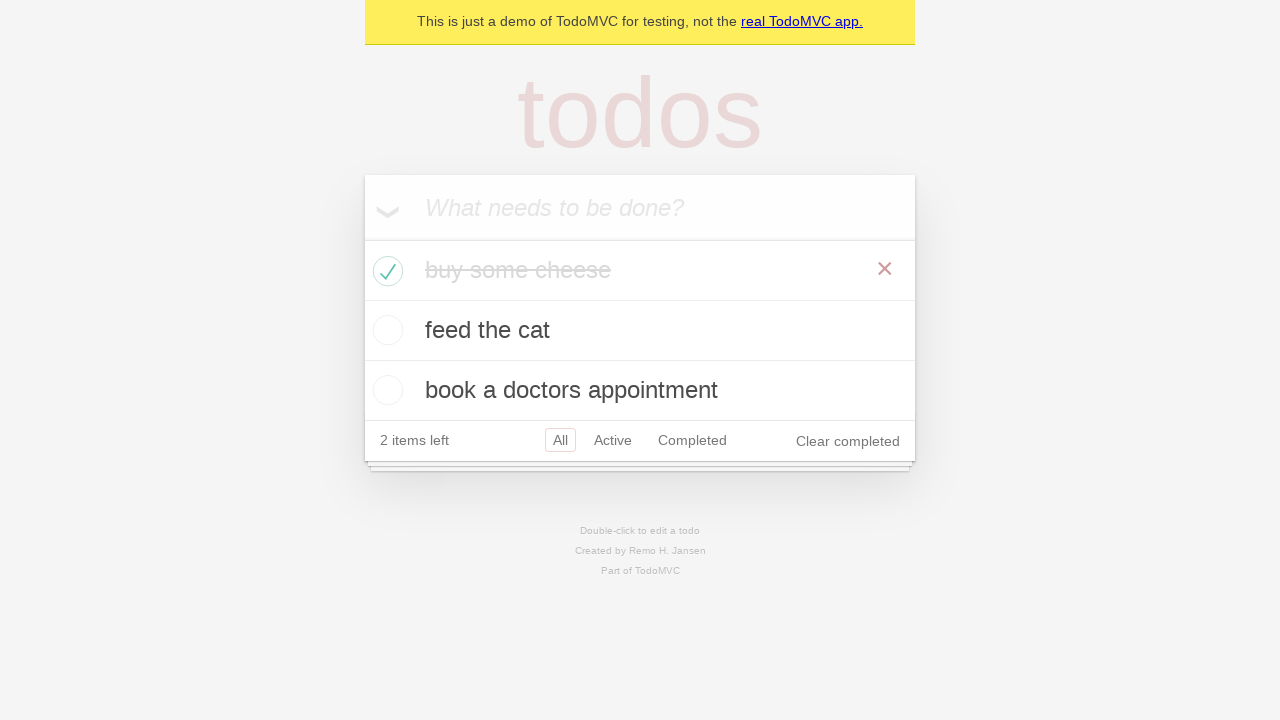